Scrolls to a static header web table and verifies its content is visible

Starting URL: https://rahulshettyacademy.com/AutomationPractice/

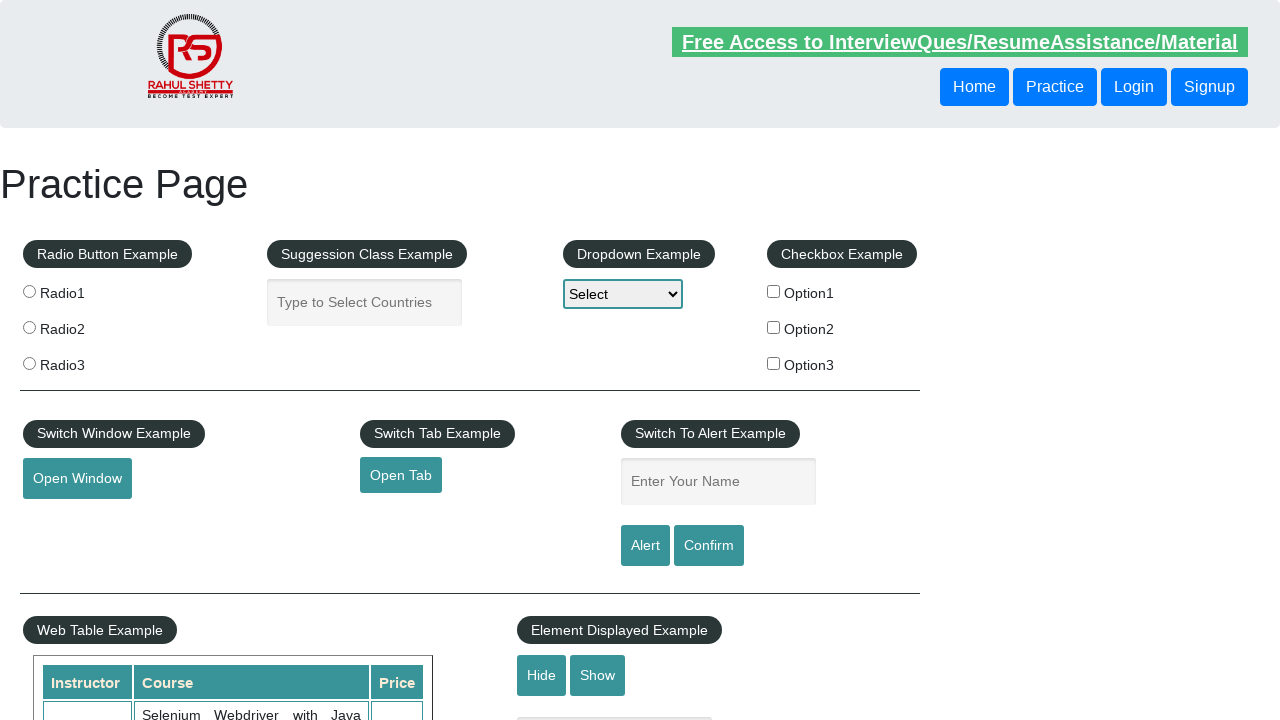

Scrolled to static header web table (second product table)
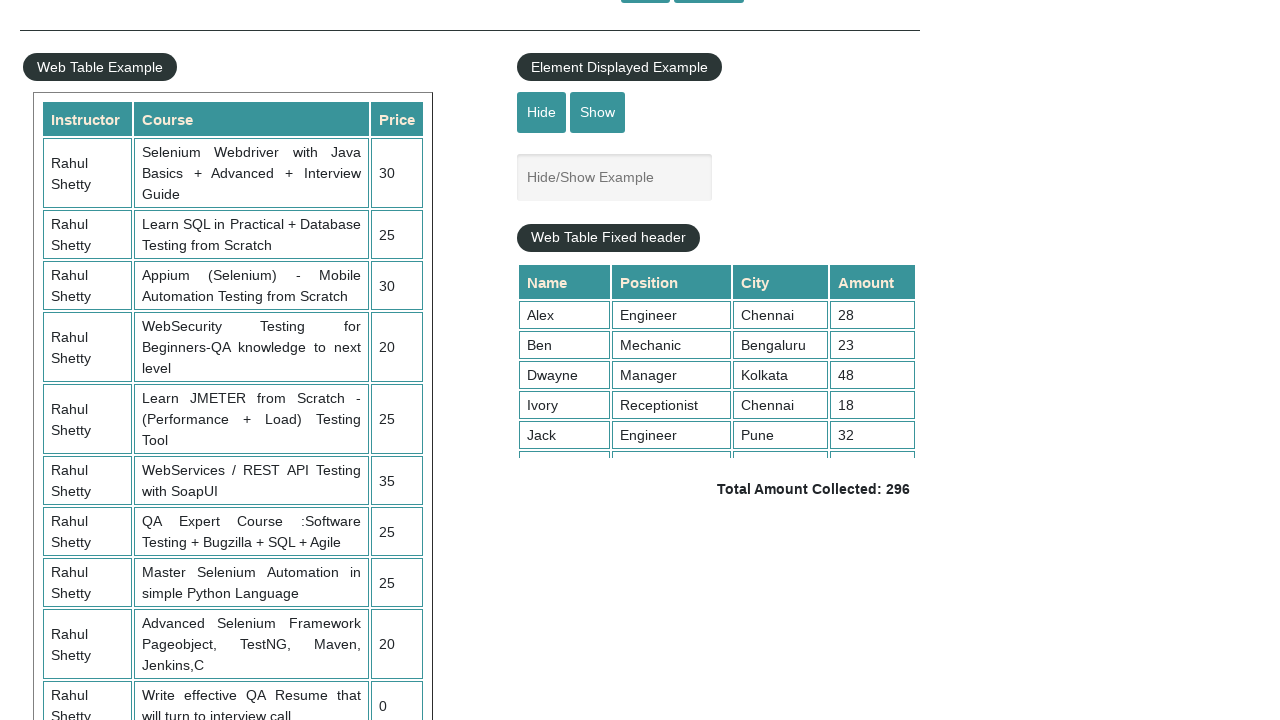

Table rows are now visible and loaded
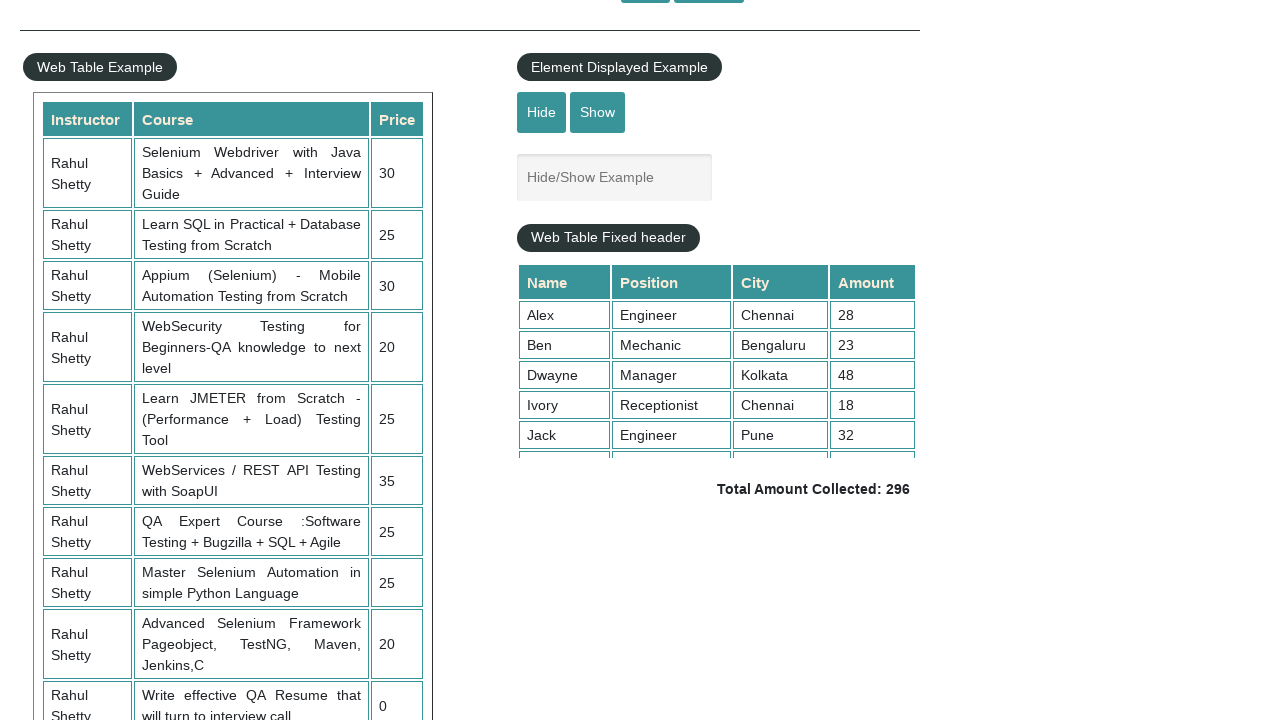

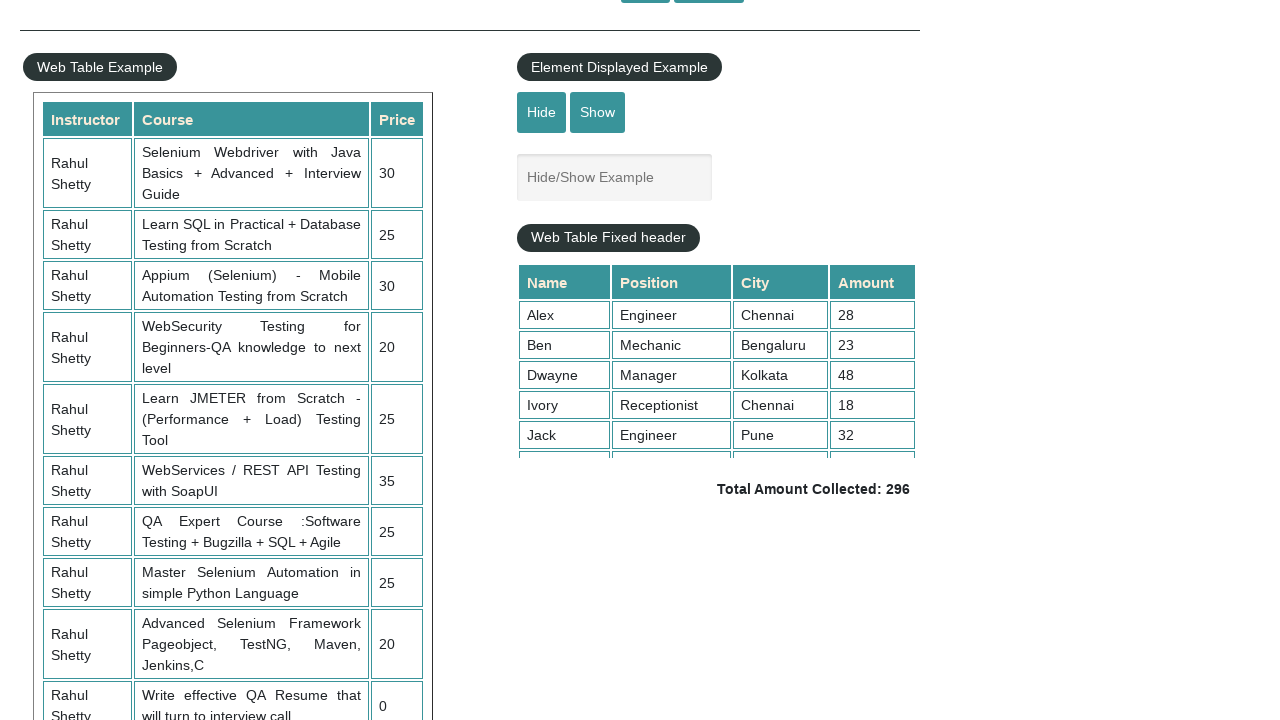